Navigates to Form Authentication page, submits empty credentials, and verifies the login error message is displayed

Starting URL: https://the-internet.herokuapp.com/

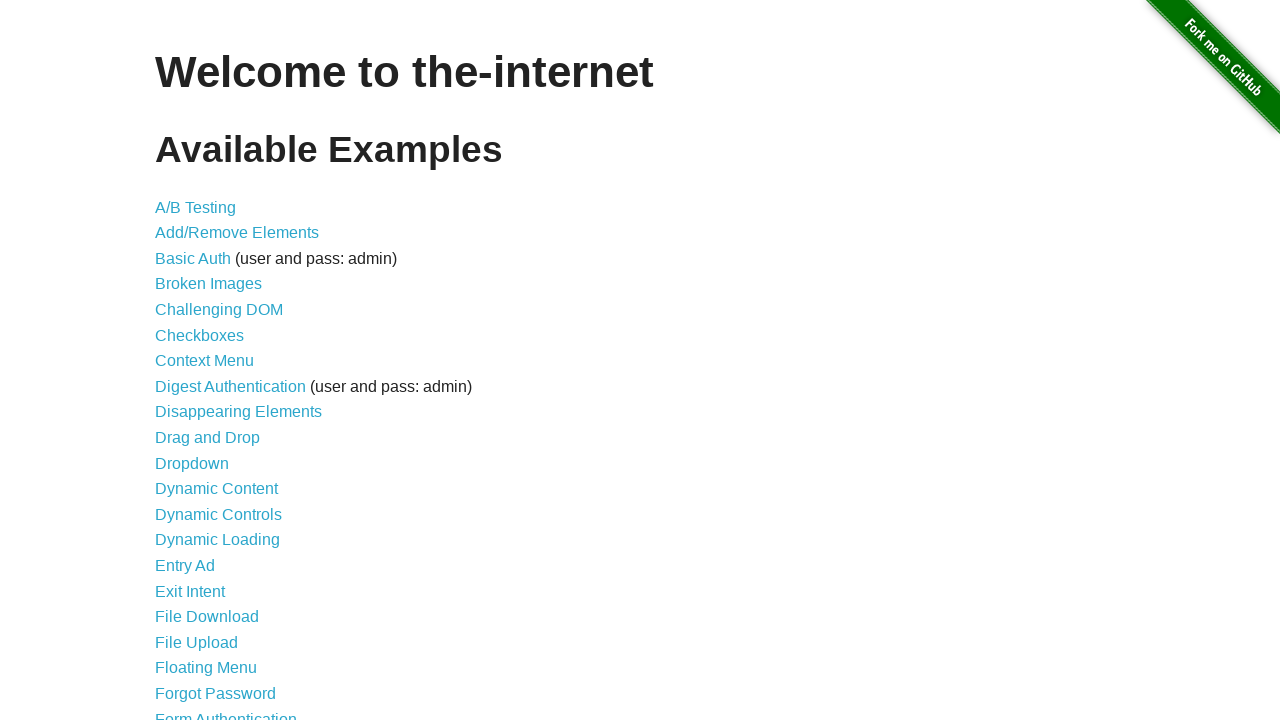

Navigated to The Internet homepage
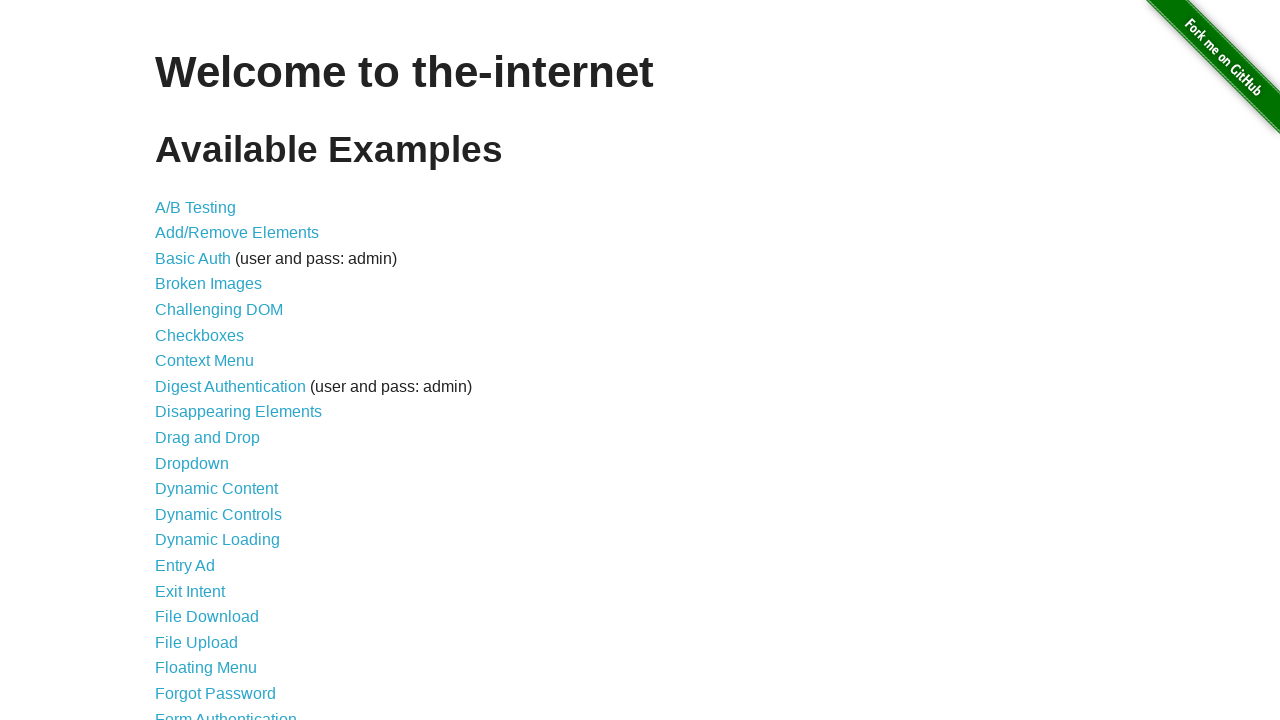

Clicked on Form Authentication link at (226, 712) on text=Form Authentication
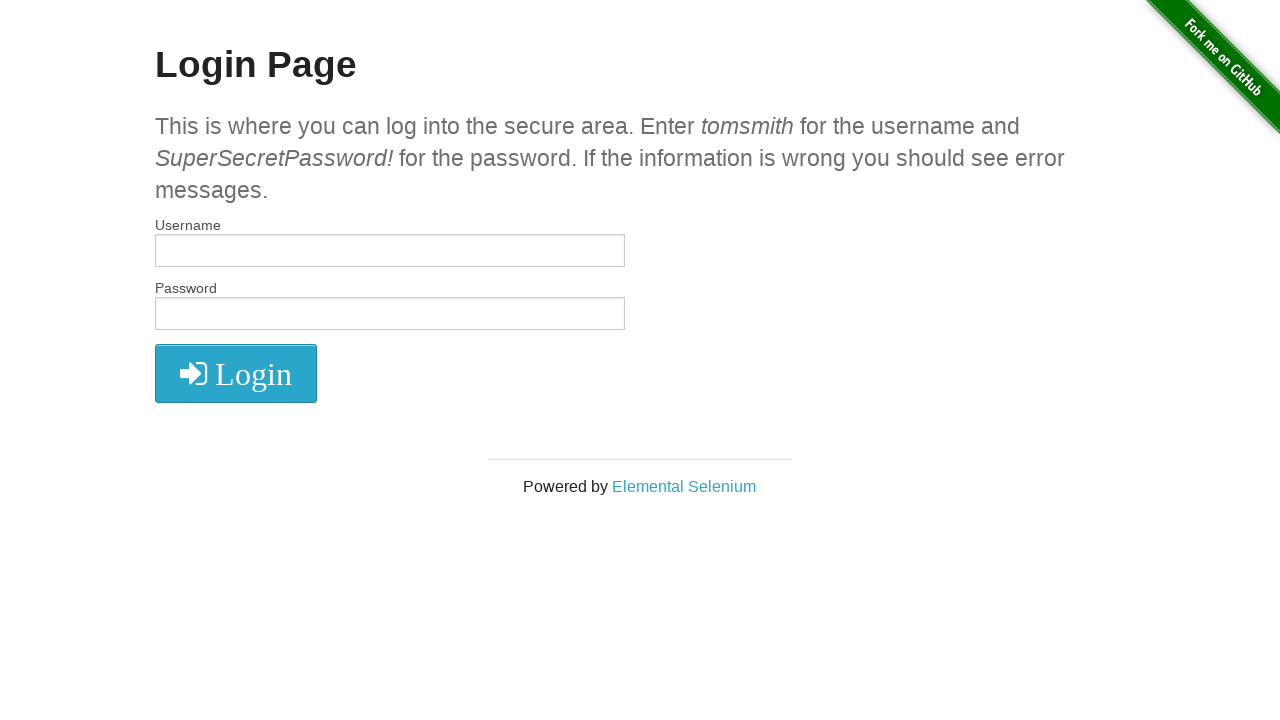

Left username field empty on #username
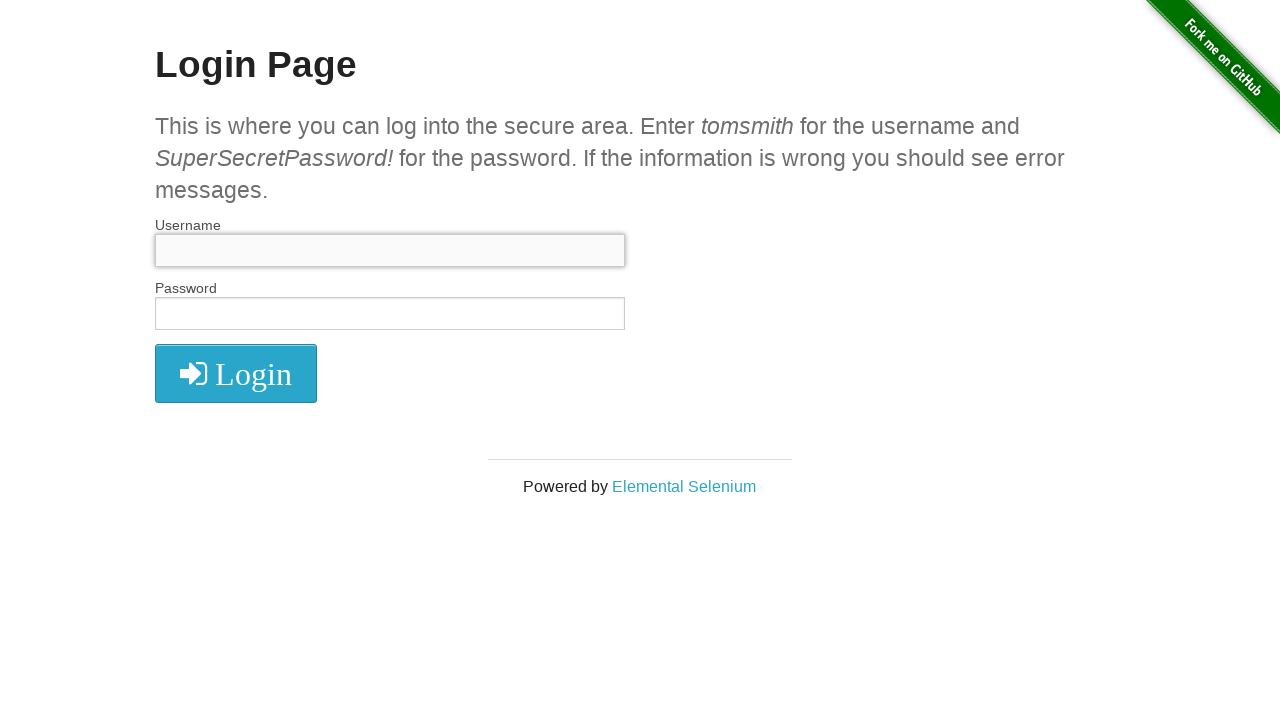

Left password field empty on #password
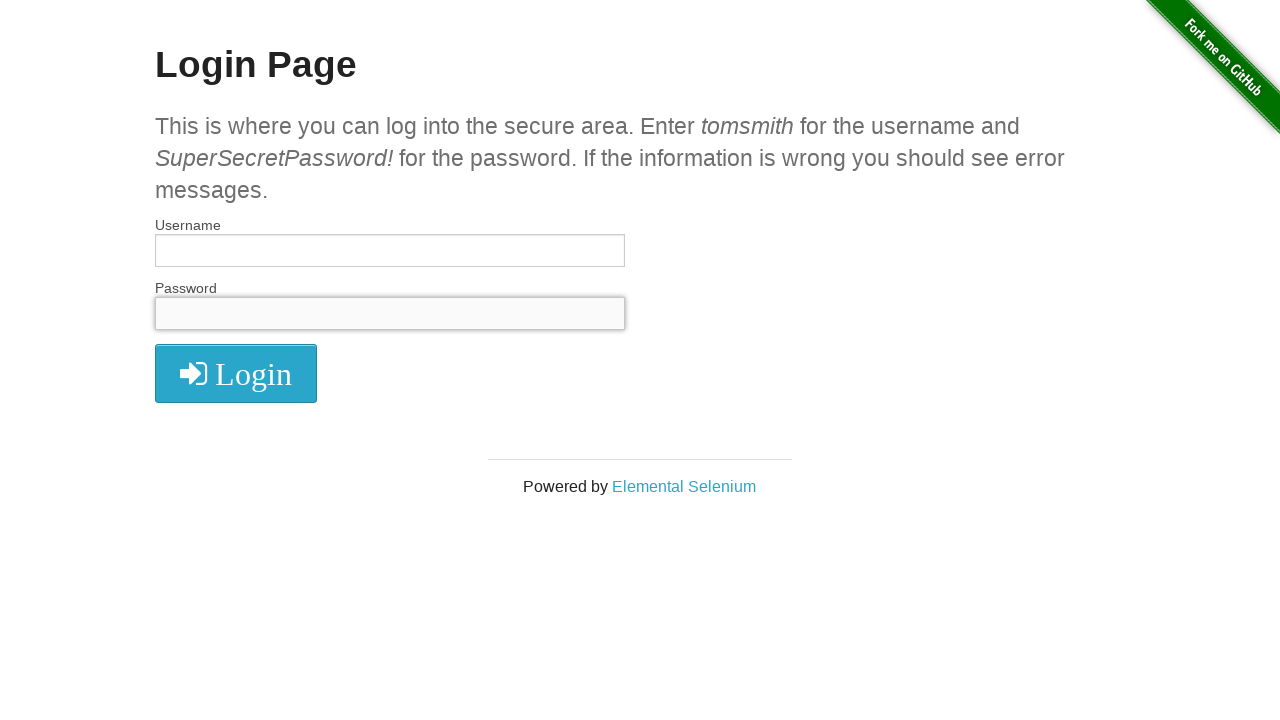

Clicked login button with empty credentials at (236, 373) on #login button[type='submit']
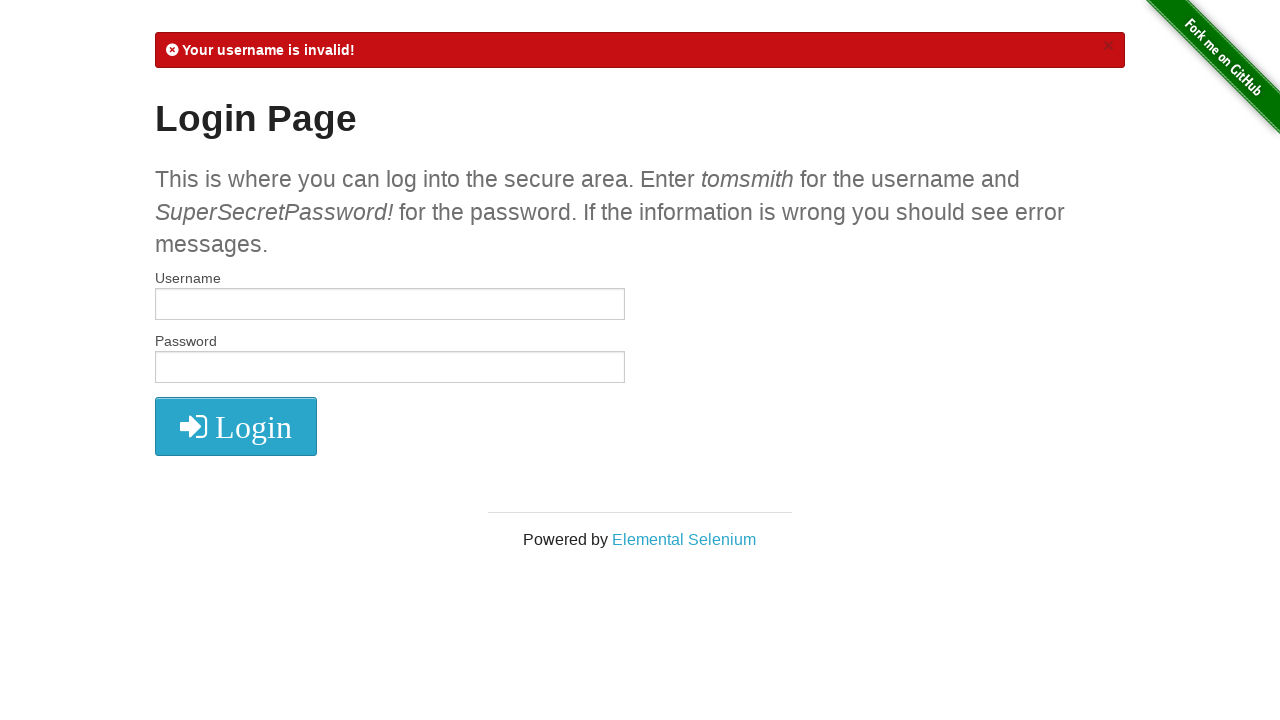

Login error message displayed
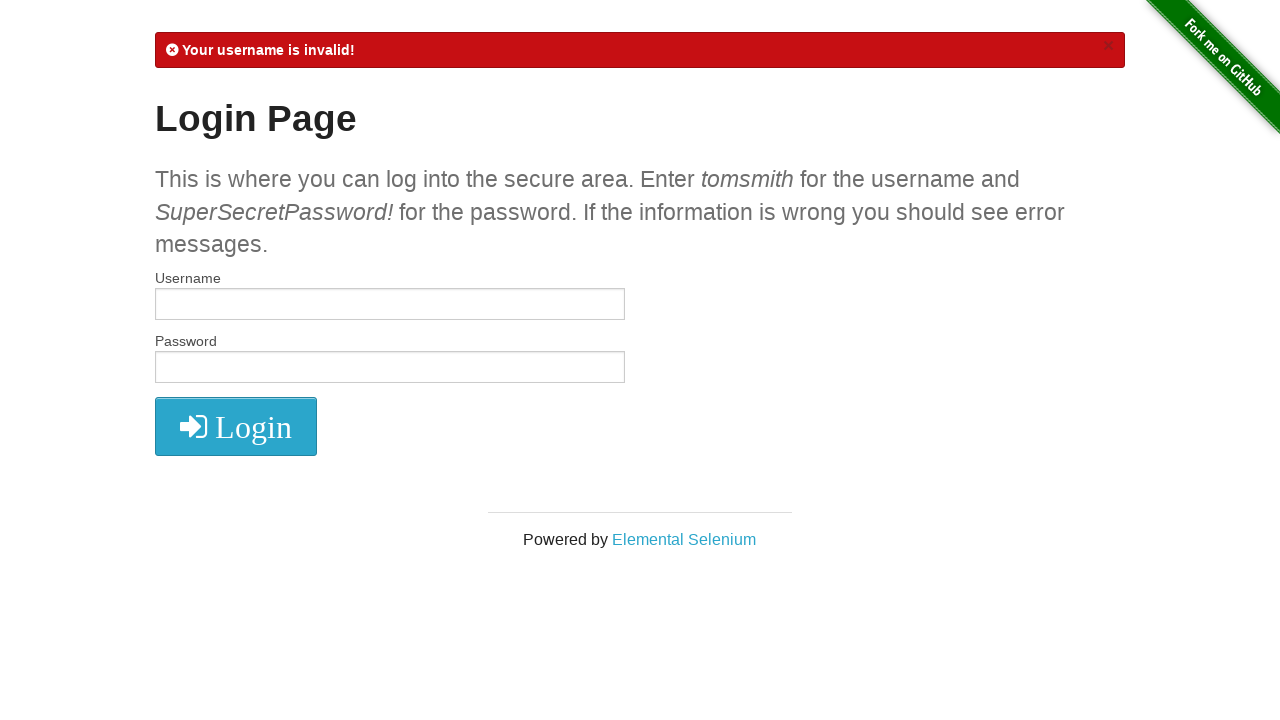

Verified login error message is visible
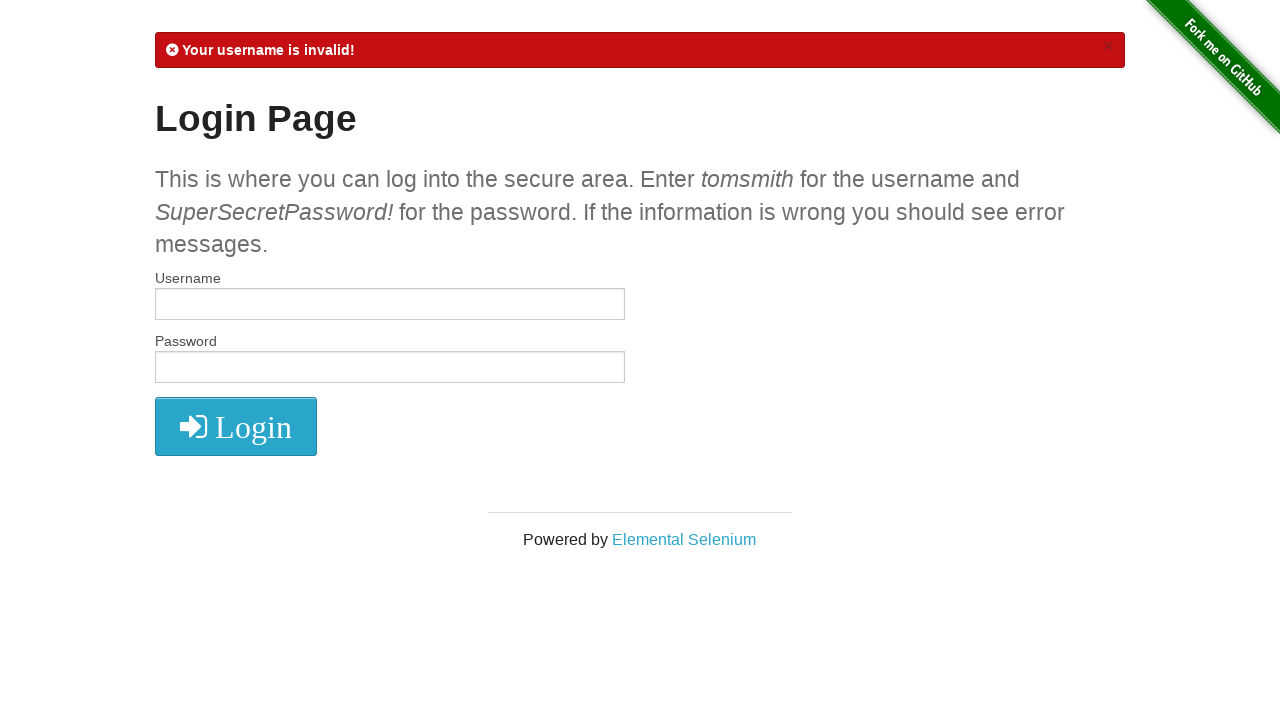

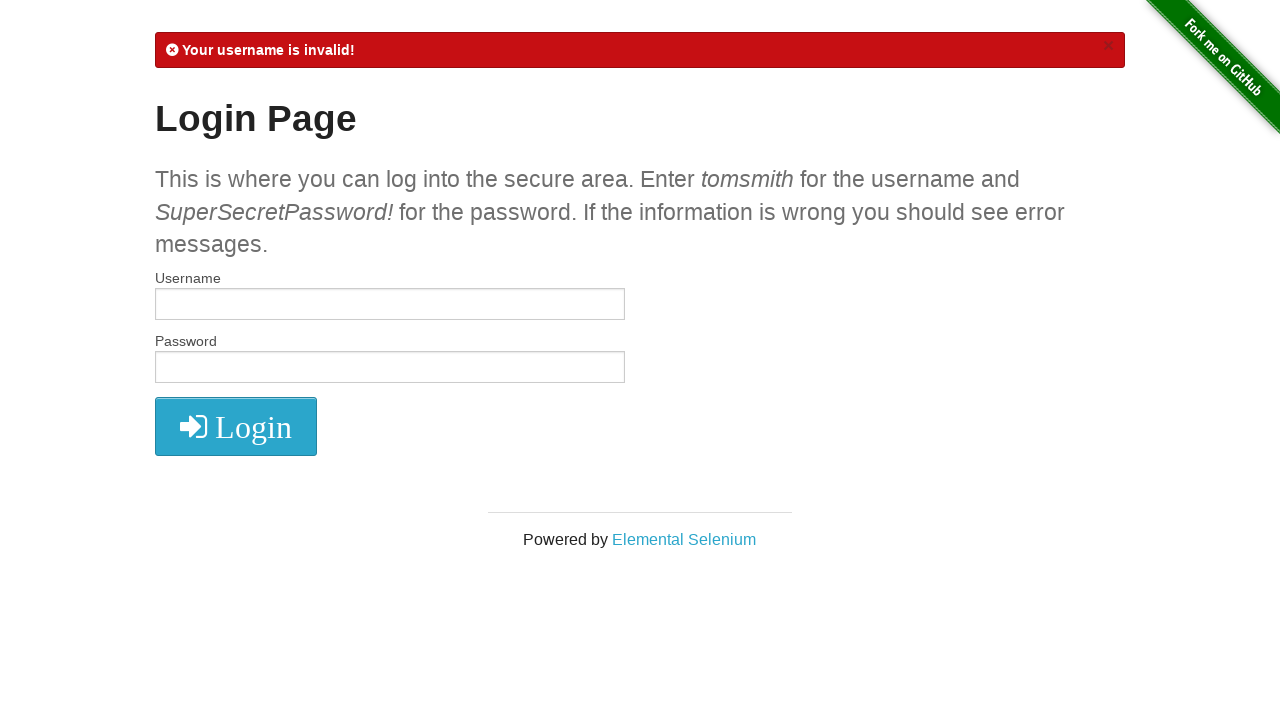